Tests checkbox functionality by selecting checkboxes if they are not already selected and verifying the selection state

Starting URL: https://the-internet.herokuapp.com/checkboxes

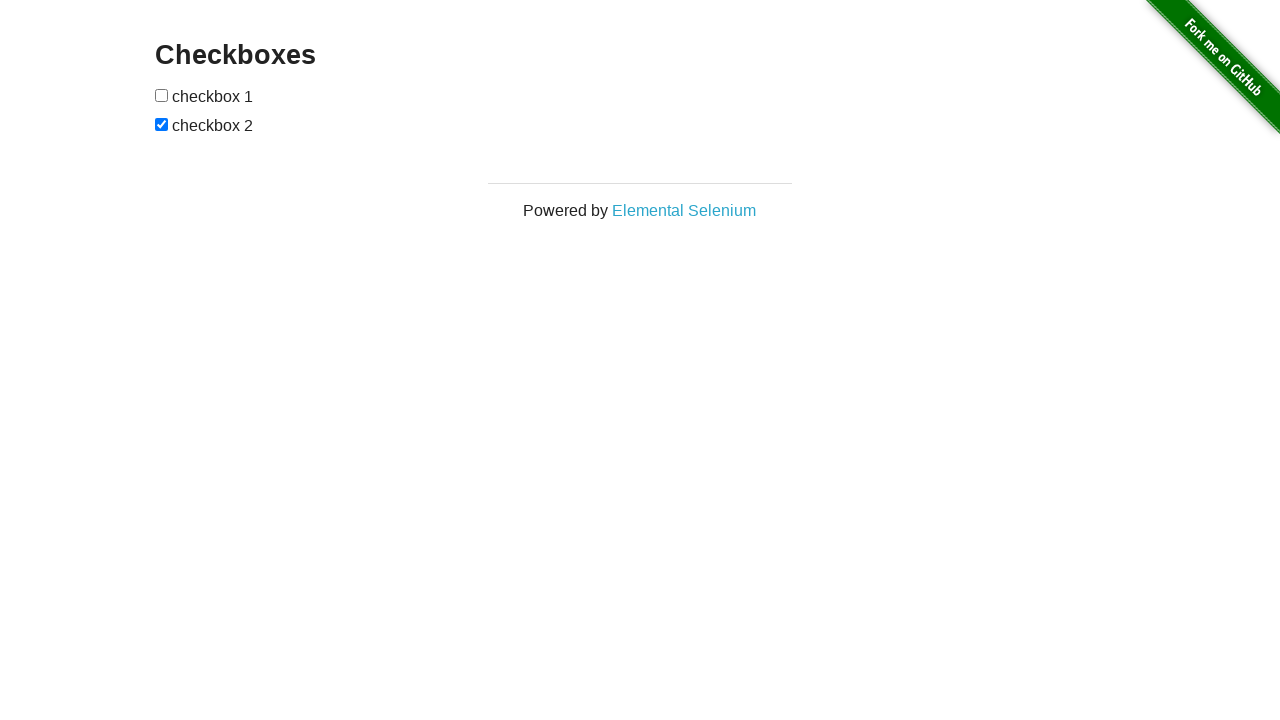

Located first checkbox element
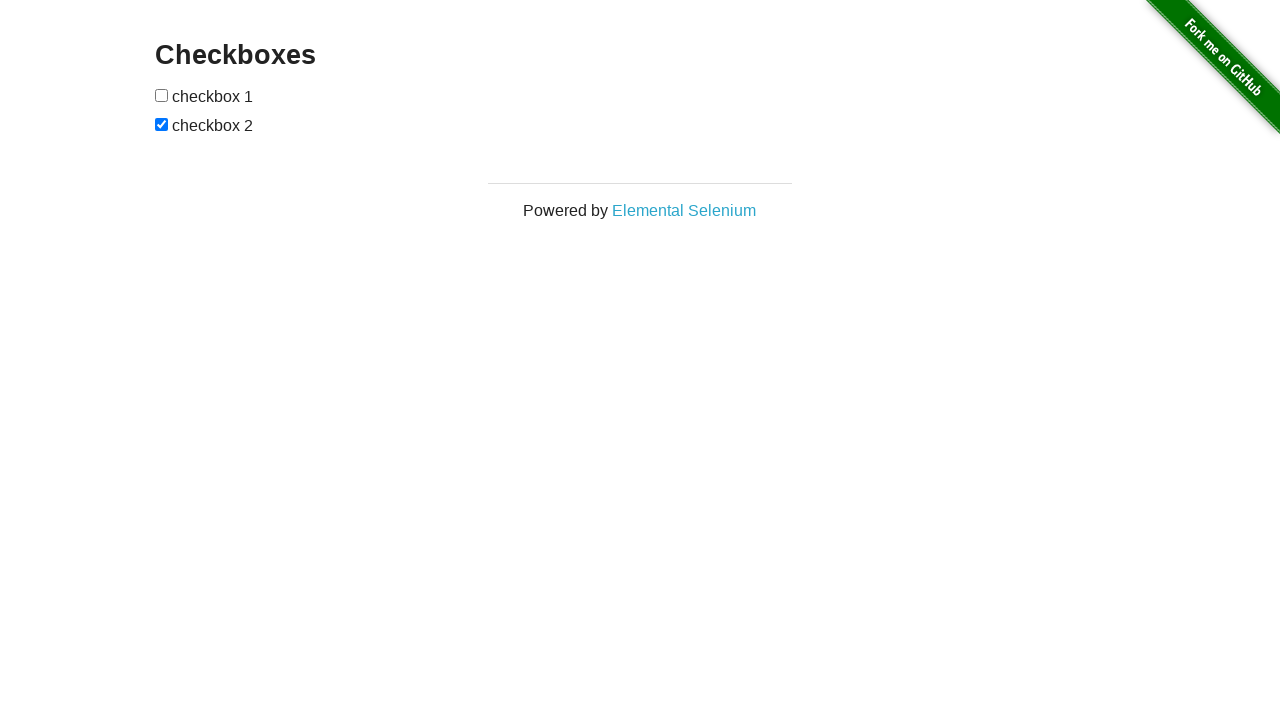

Located second checkbox element
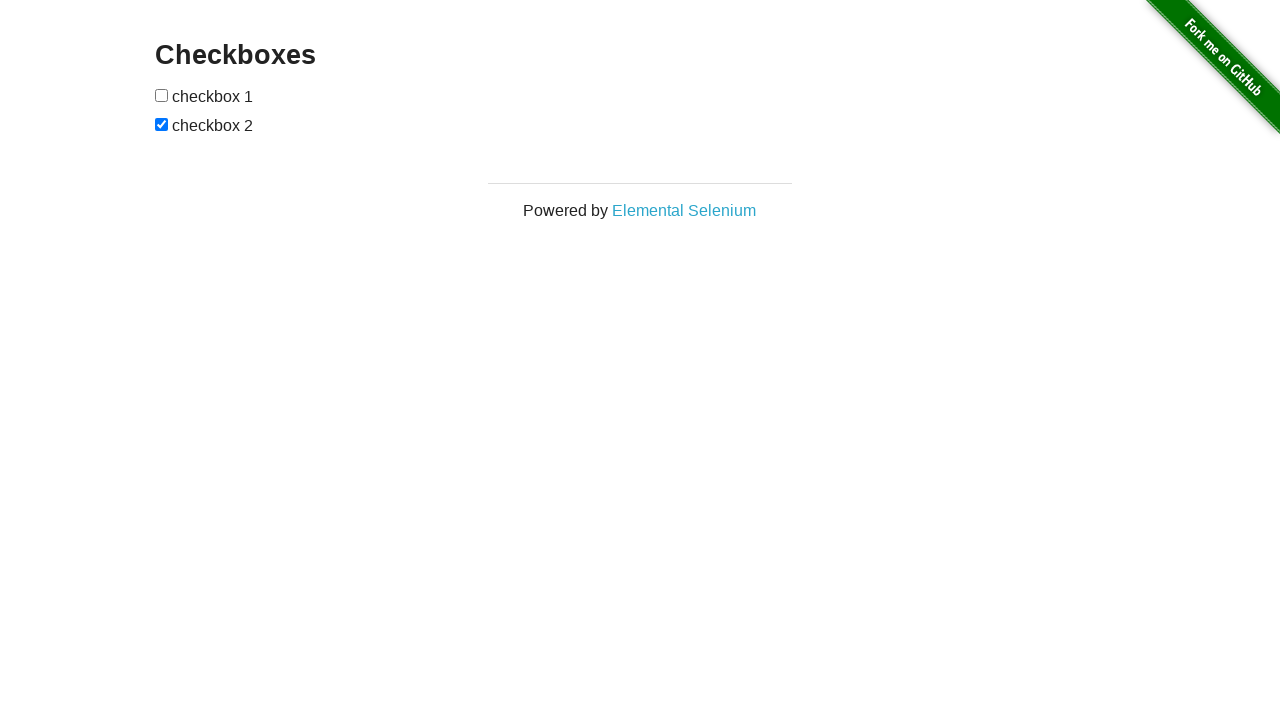

Checked if first checkbox is selected
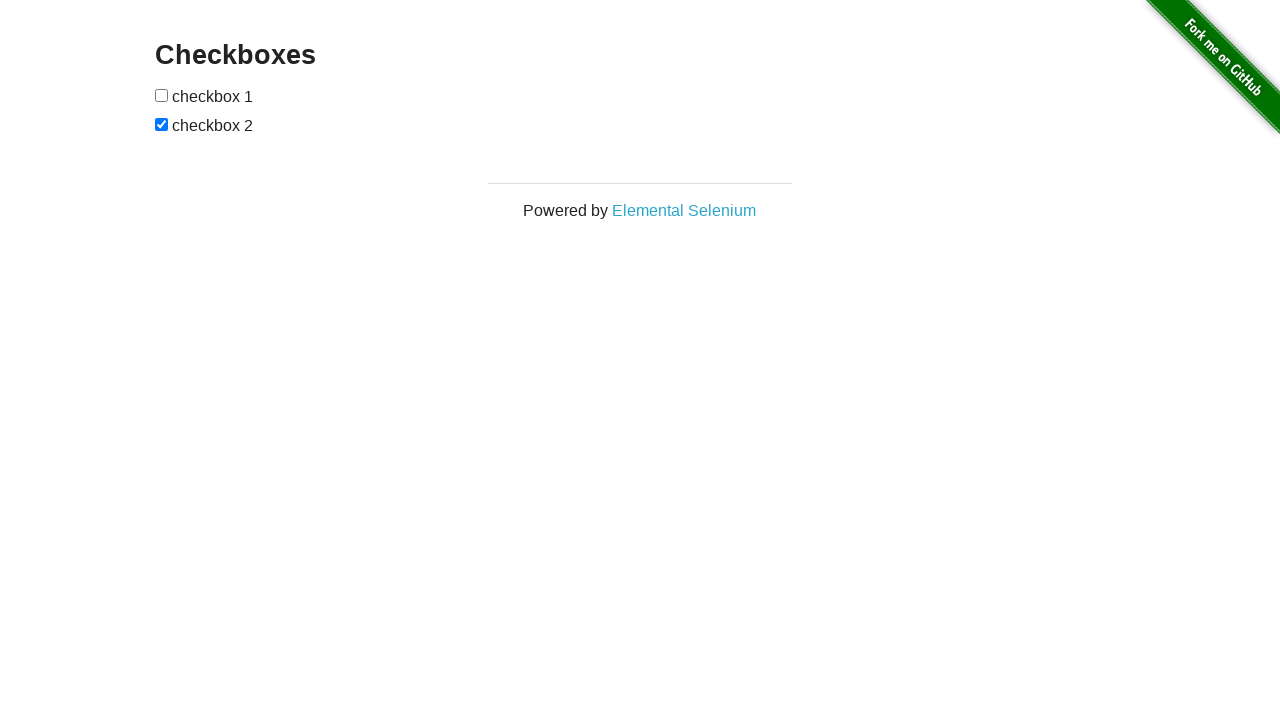

Clicked first checkbox to select it at (162, 95) on (//input[@type='checkbox'])[1]
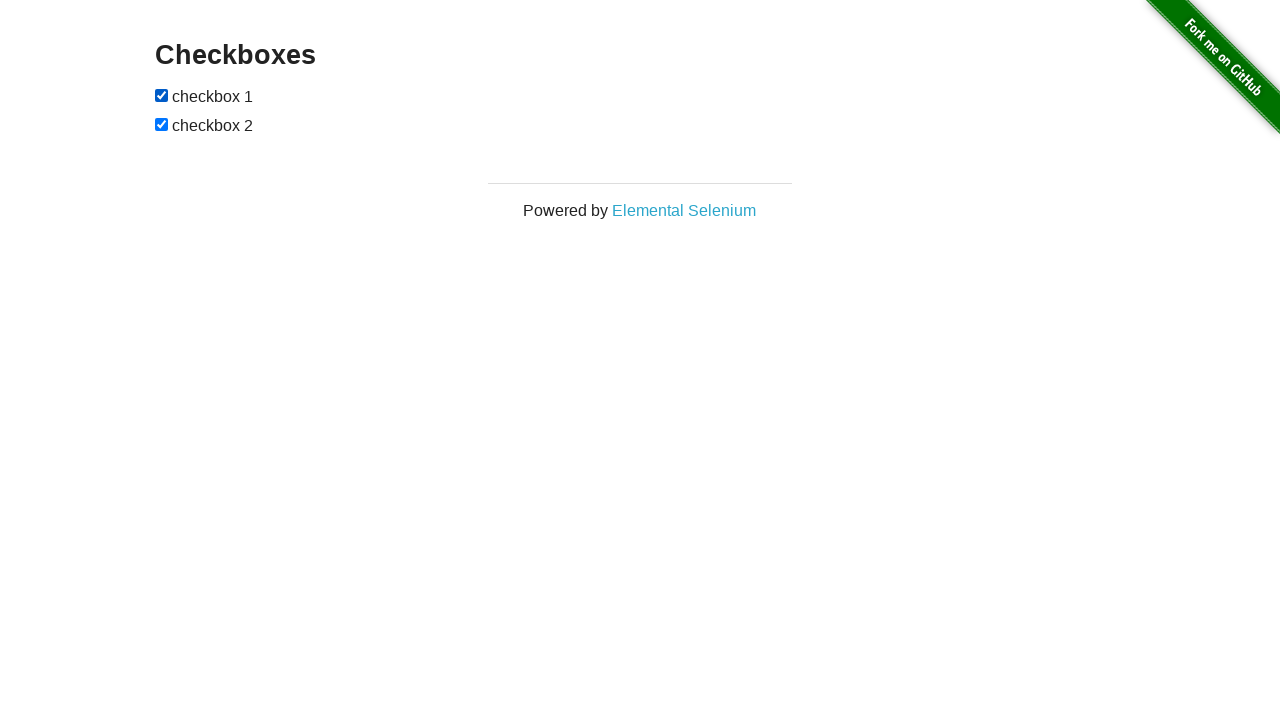

Checked if second checkbox is selected
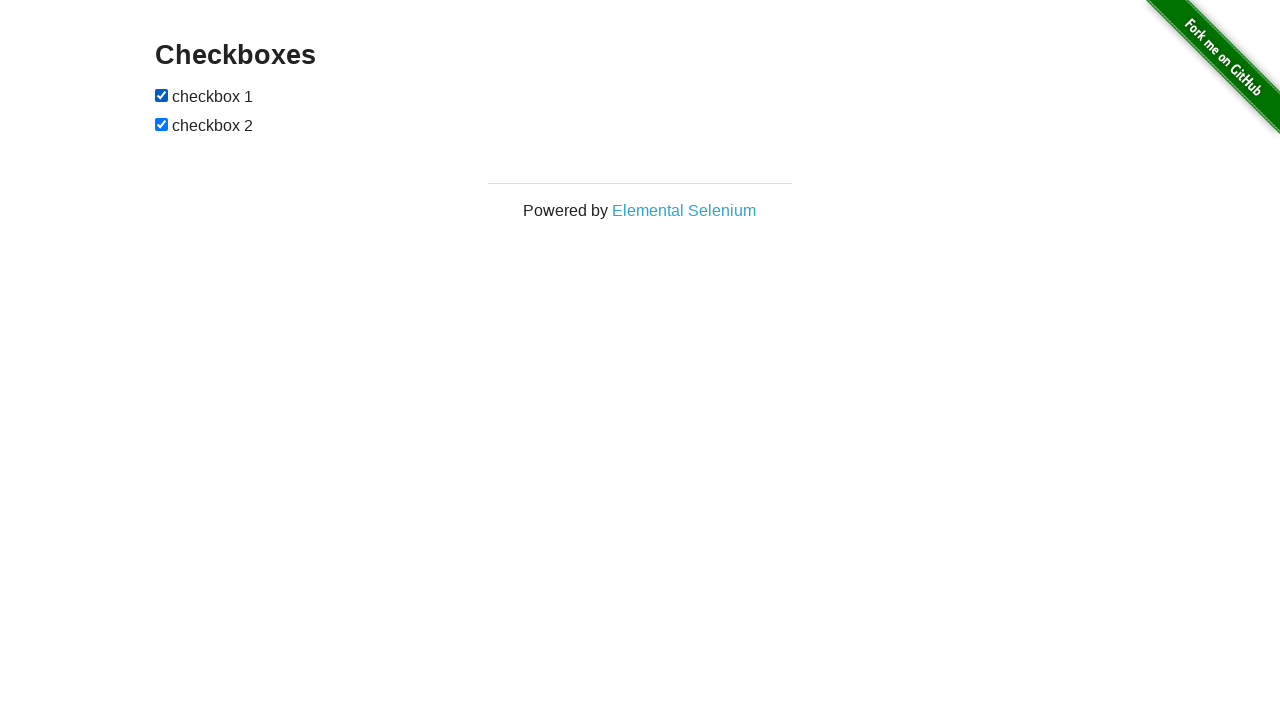

Verified that first checkbox is selected
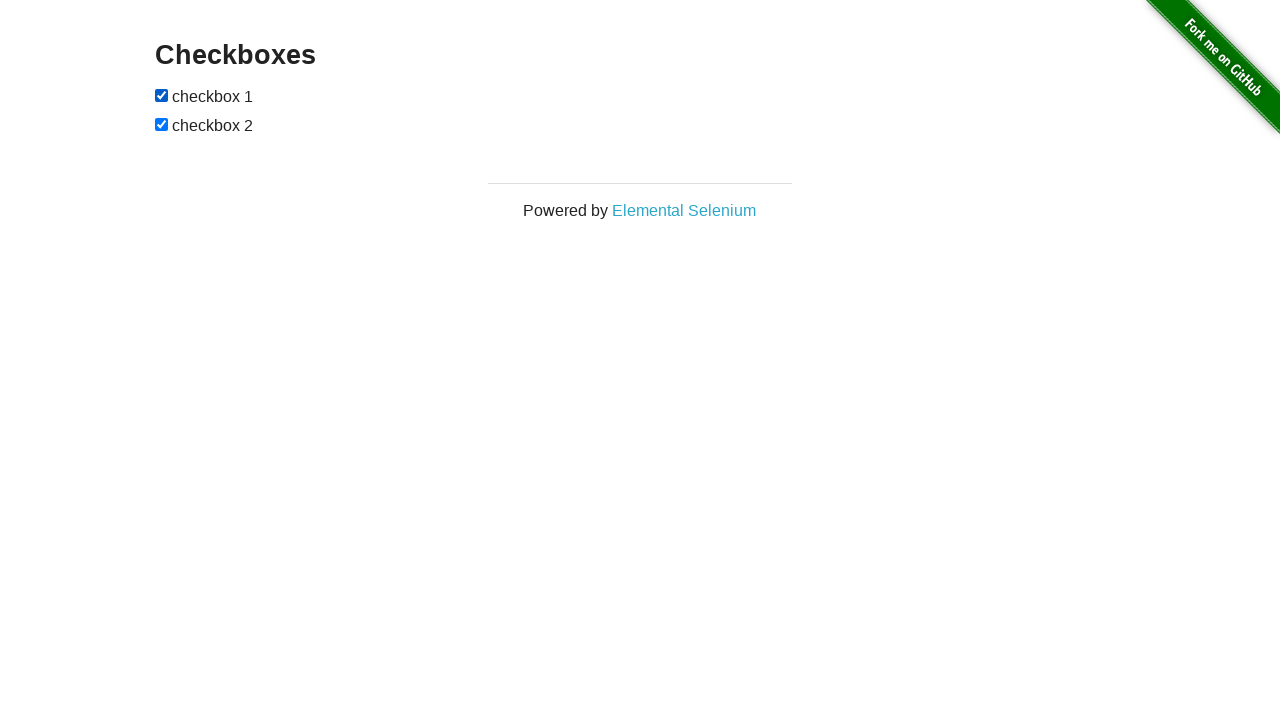

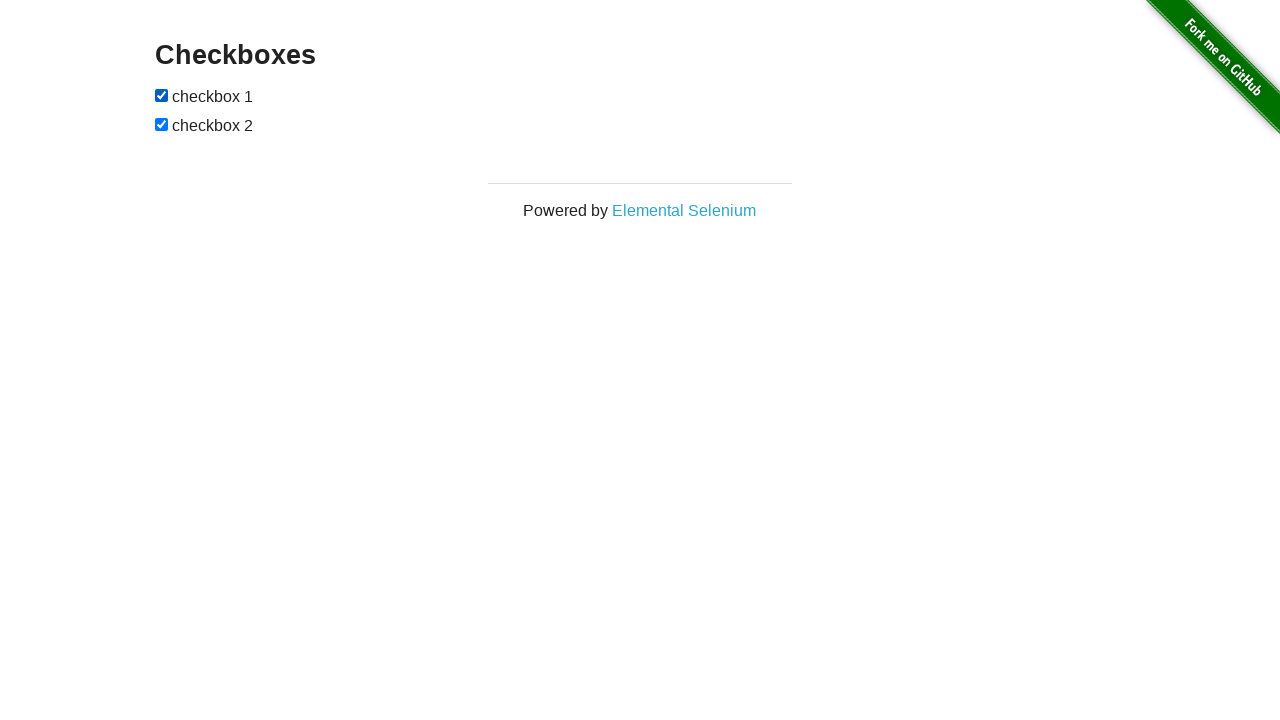